Tests right-click context menu functionality by right-clicking on an image, navigating through nested menu items, and clicking on a final menu option

Starting URL: https://deluxe-menu.com/popup-mode-sample.html

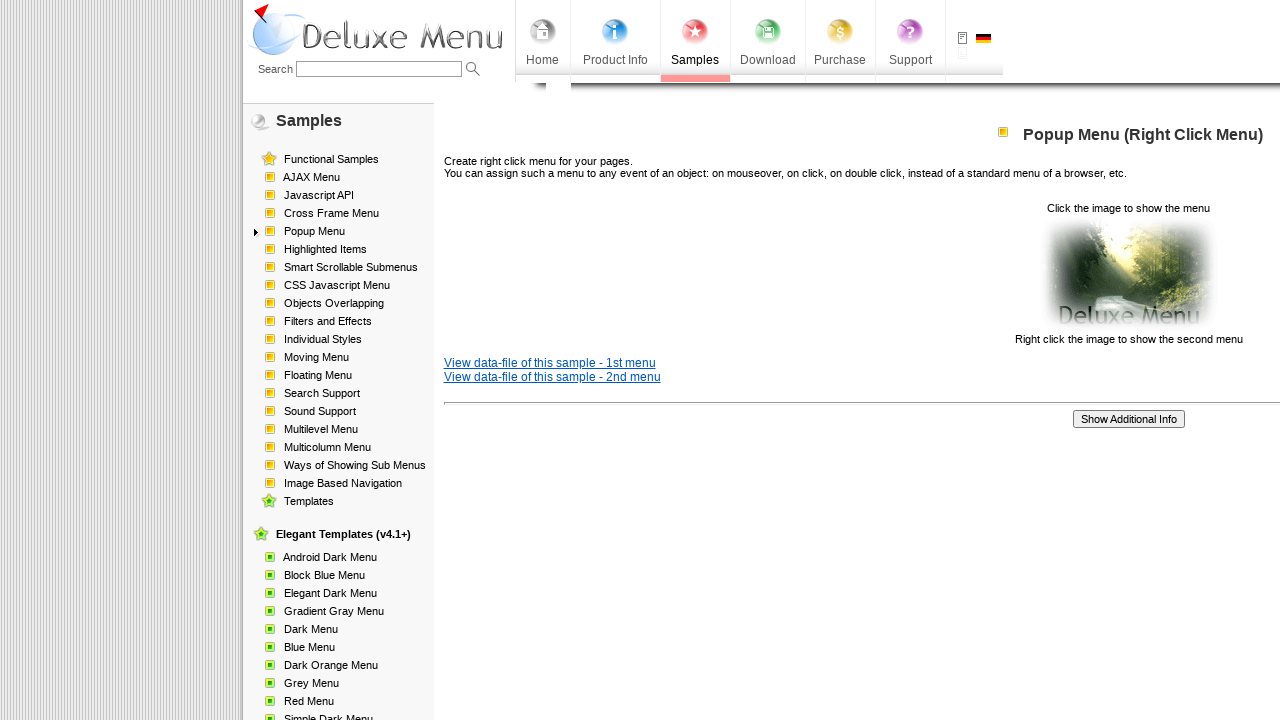

Located image element for right-click
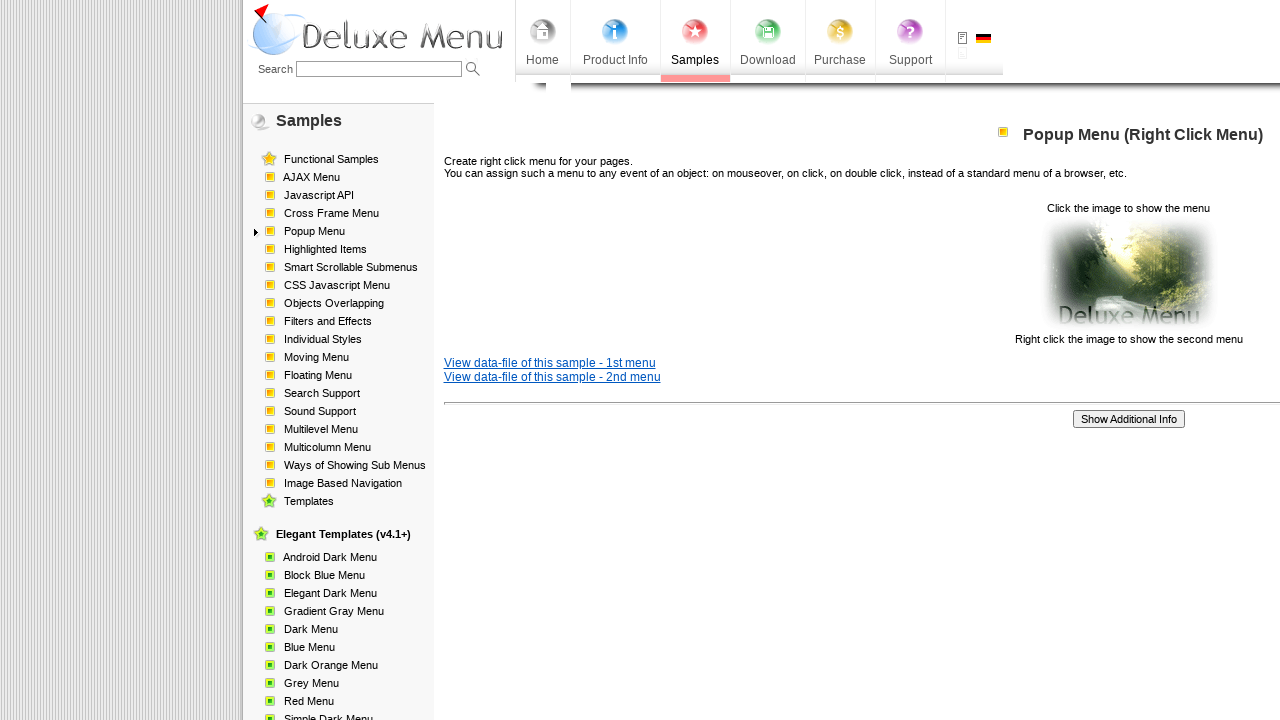

Right-clicked on image to open context menu at (1128, 274) on xpath=/html/body/div/table/tbody/tr/td[2]/div[2]/table[1]/tbody/tr/td[3]/p[2]/im
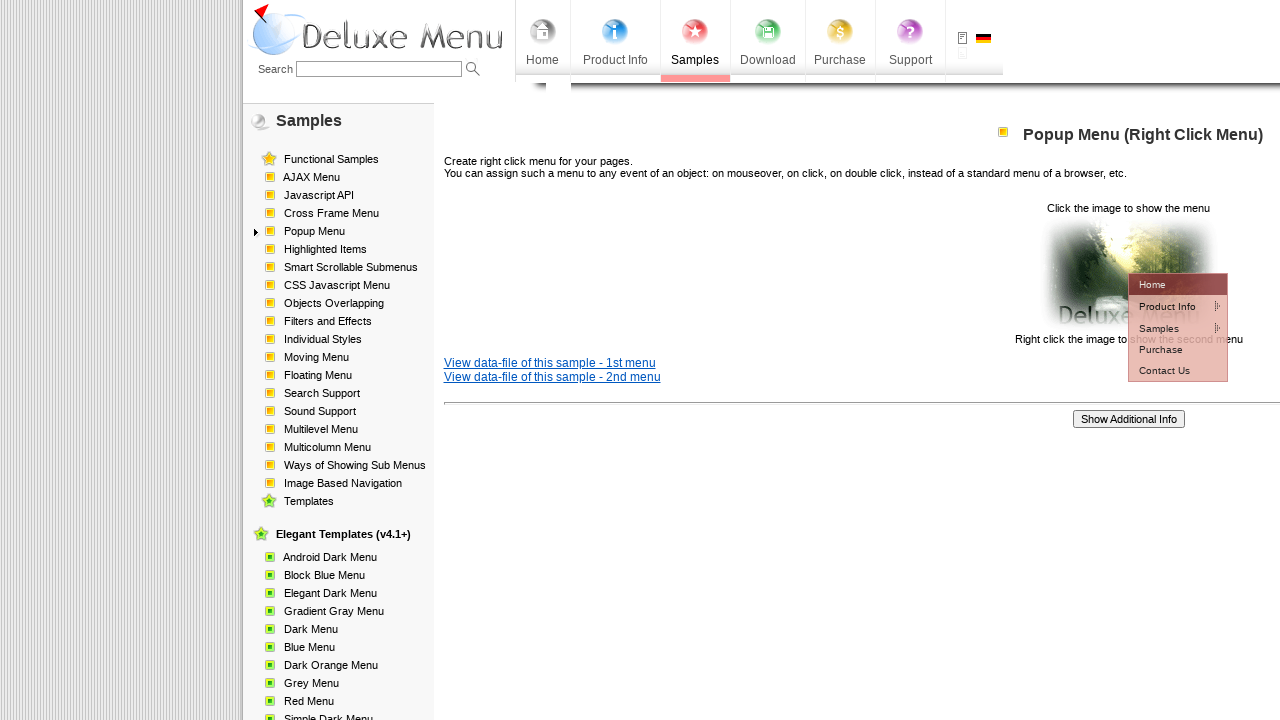

Hovered over 'Product Info' menu item at (1165, 306) on xpath=/html/body/div/table/tbody/tr/td[2]/div[2]/table[1]/tbody/tr/td[3]/div[5]/
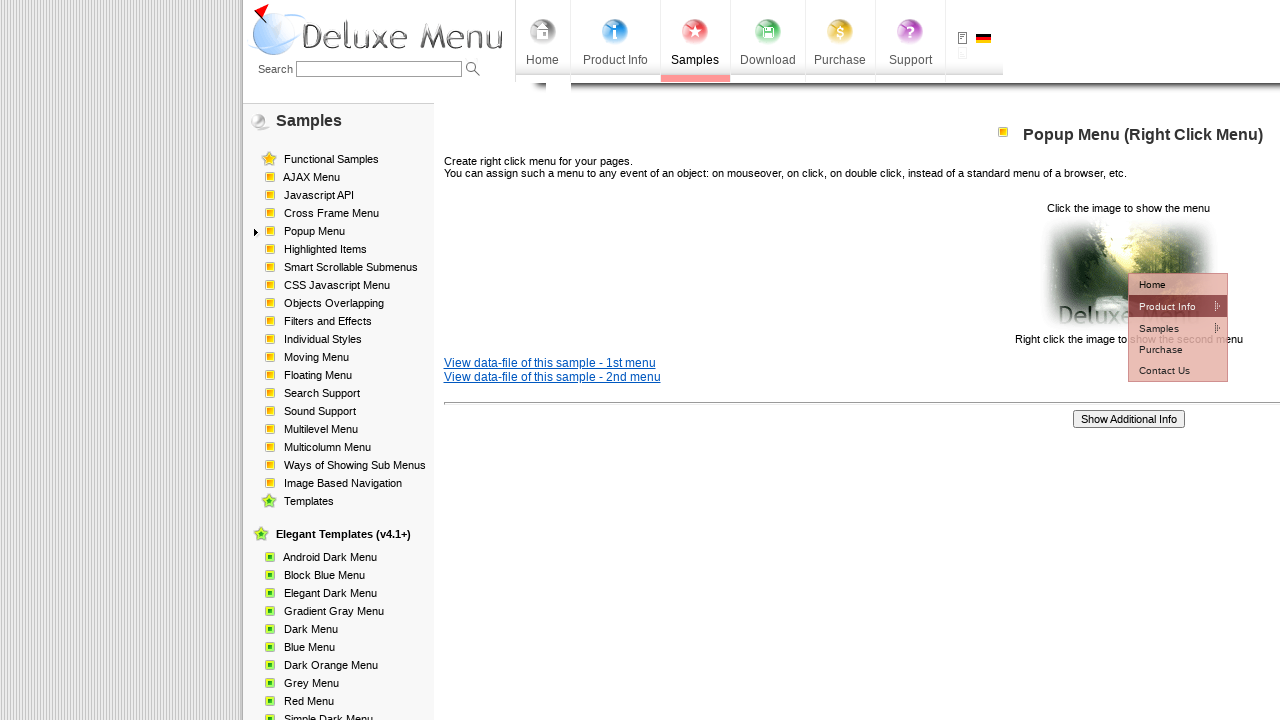

Hovered over 'Install' submenu item at (1052, 327) on xpath=/html/body/div/table/tbody/tr/td[2]/div[2]/table[1]/tbody/tr/td[3]/div[5]/
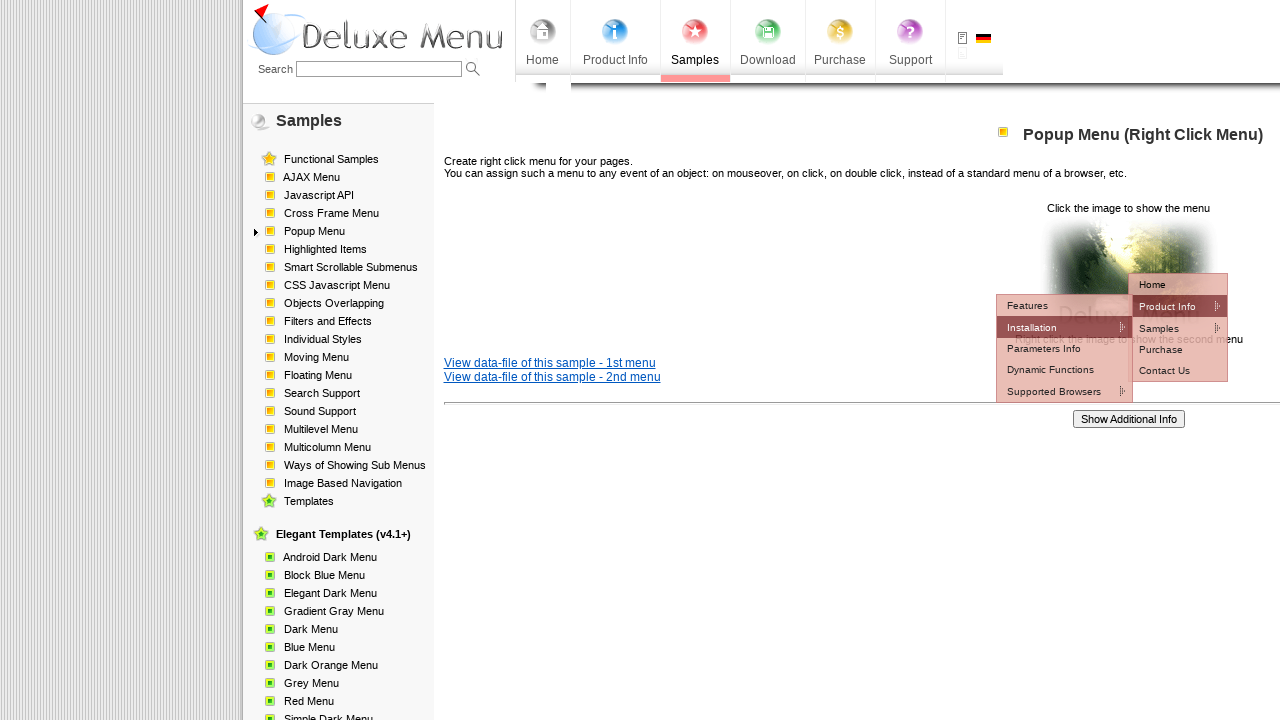

Clicked on final nested menu option at (1178, 348) on xpath=/html/body/div/table/tbody/tr/td[2]/div[2]/table[1]/tbody/tr/td[3]/div[5]/
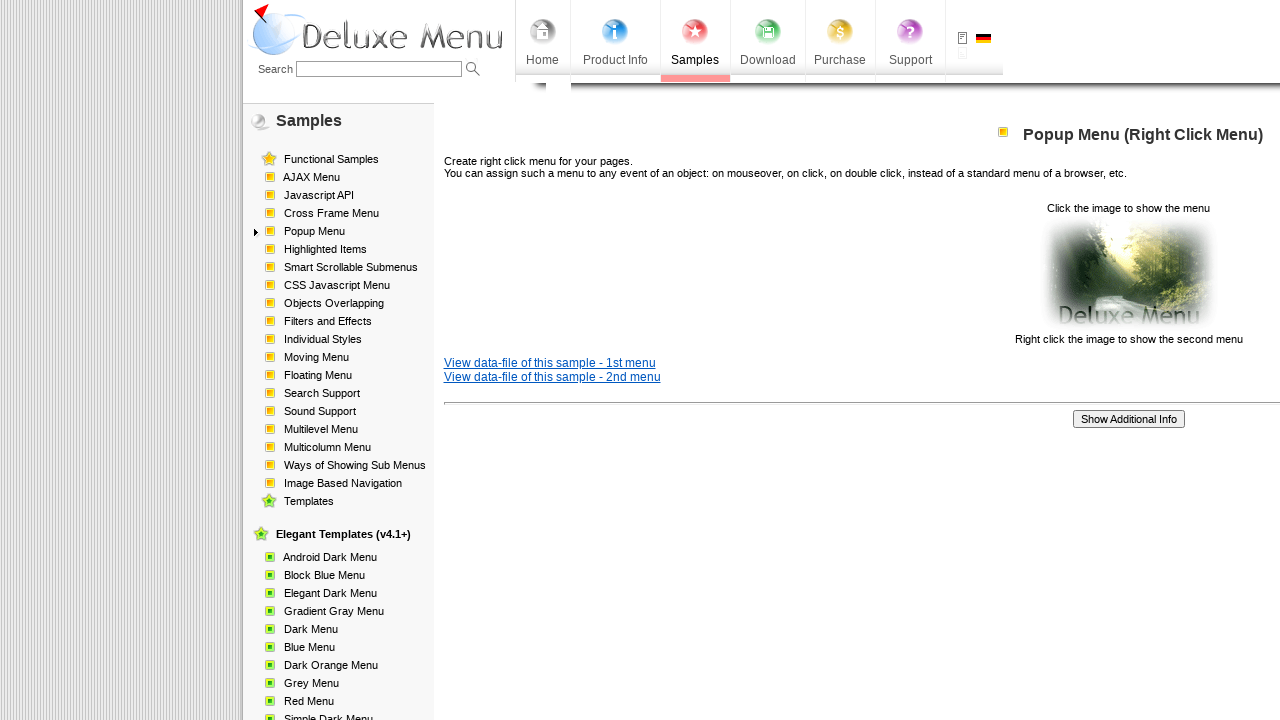

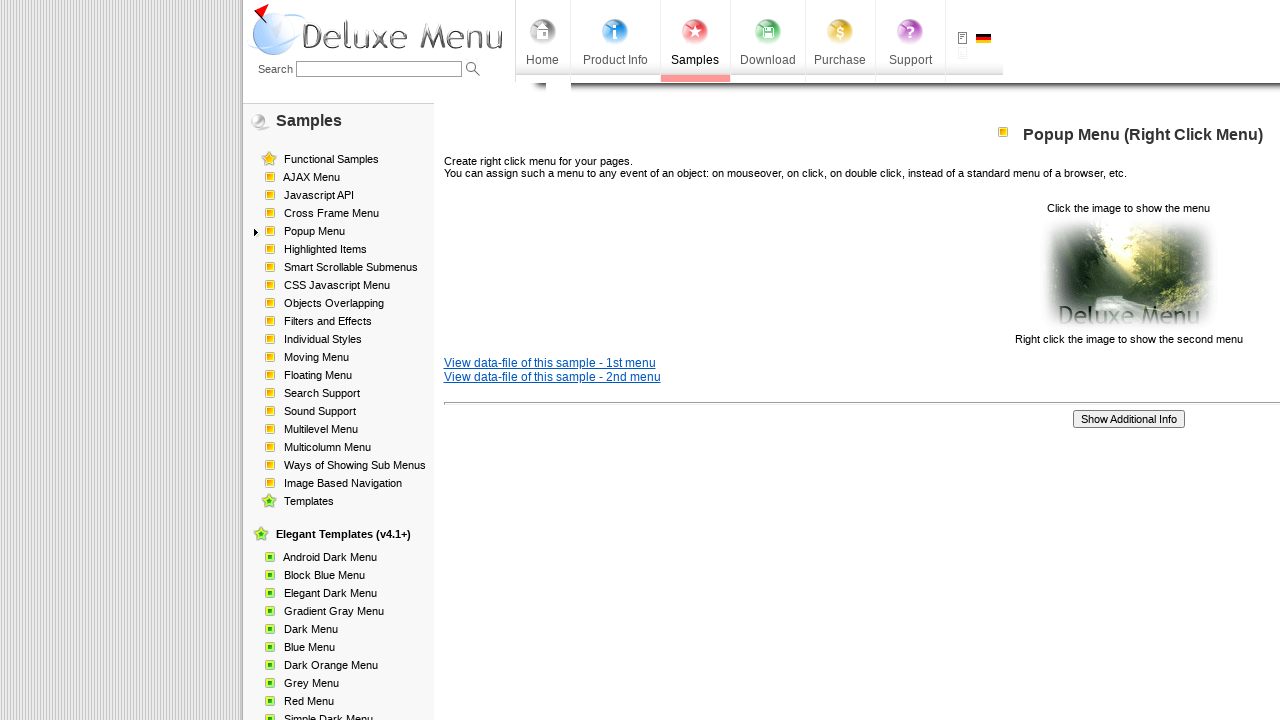